Tests that error icons appear and can be dismissed when invalid credentials are entered

Starting URL: https://www.saucedemo.com/

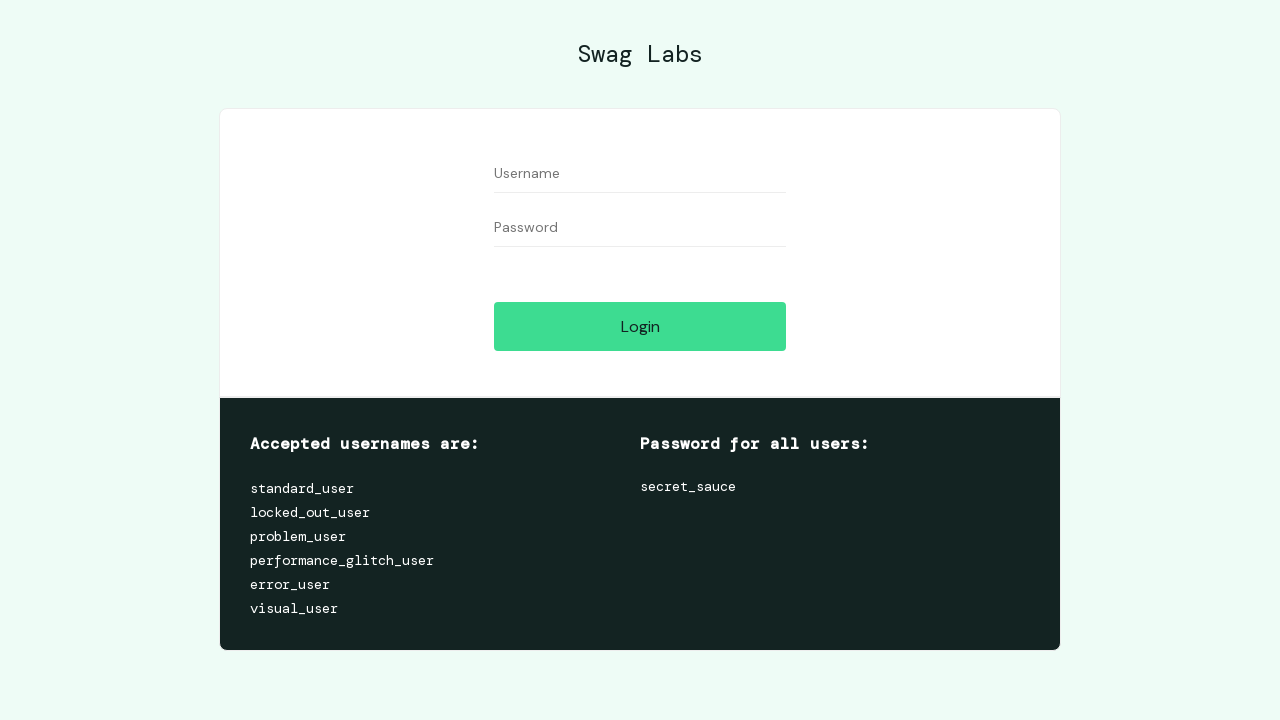

Filled username field with 'username1' on #user-name
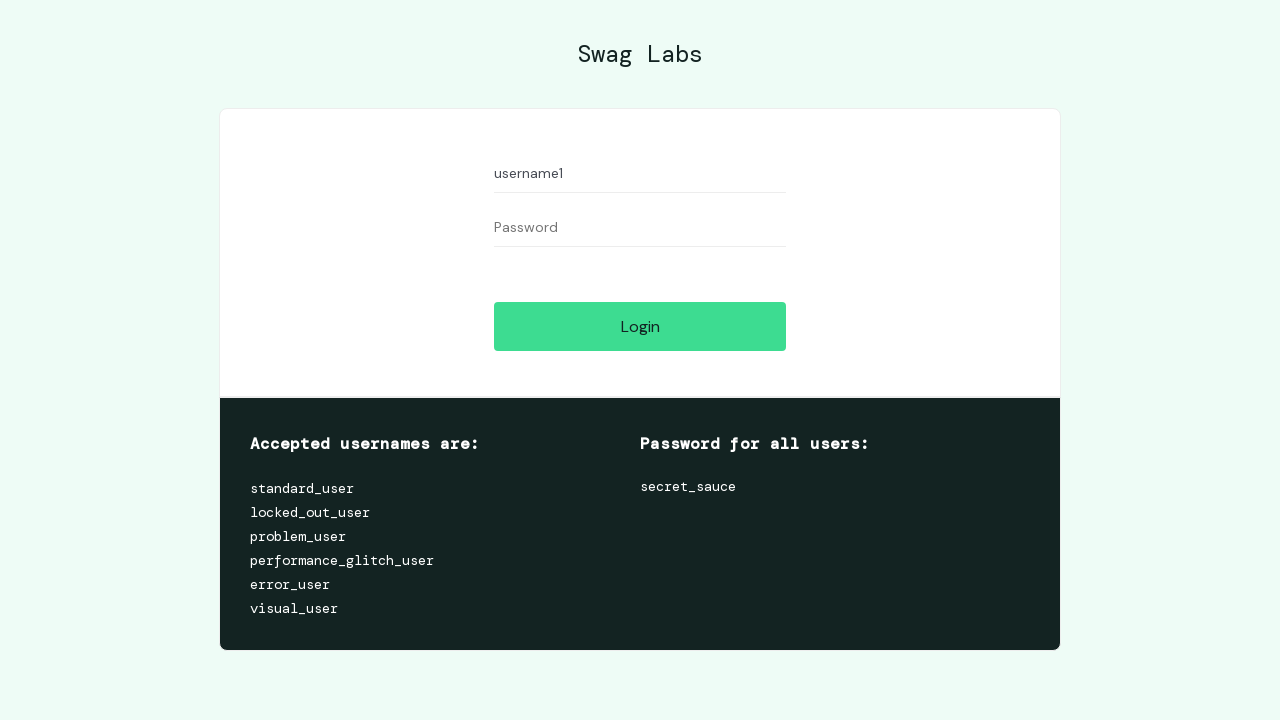

Filled password field with 'password1' on #password
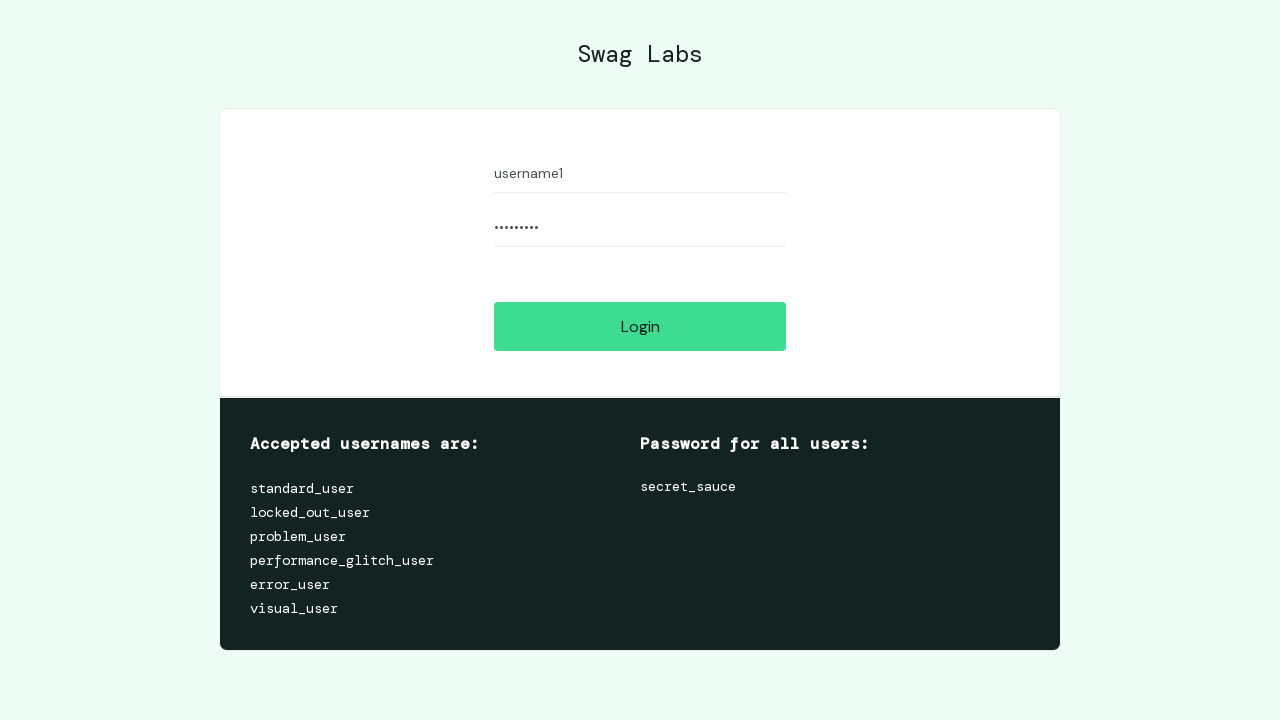

Clicked login button with first set of credentials at (640, 326) on #login-button
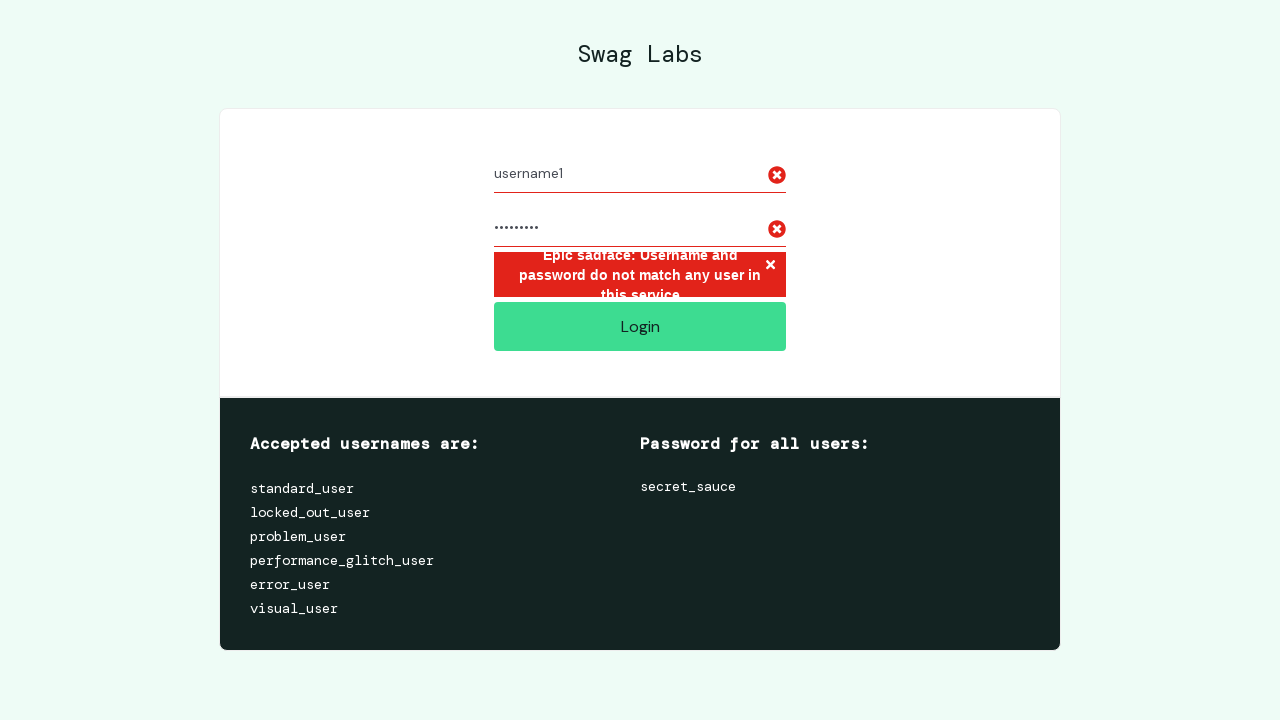

Error icon appeared indicating invalid credentials
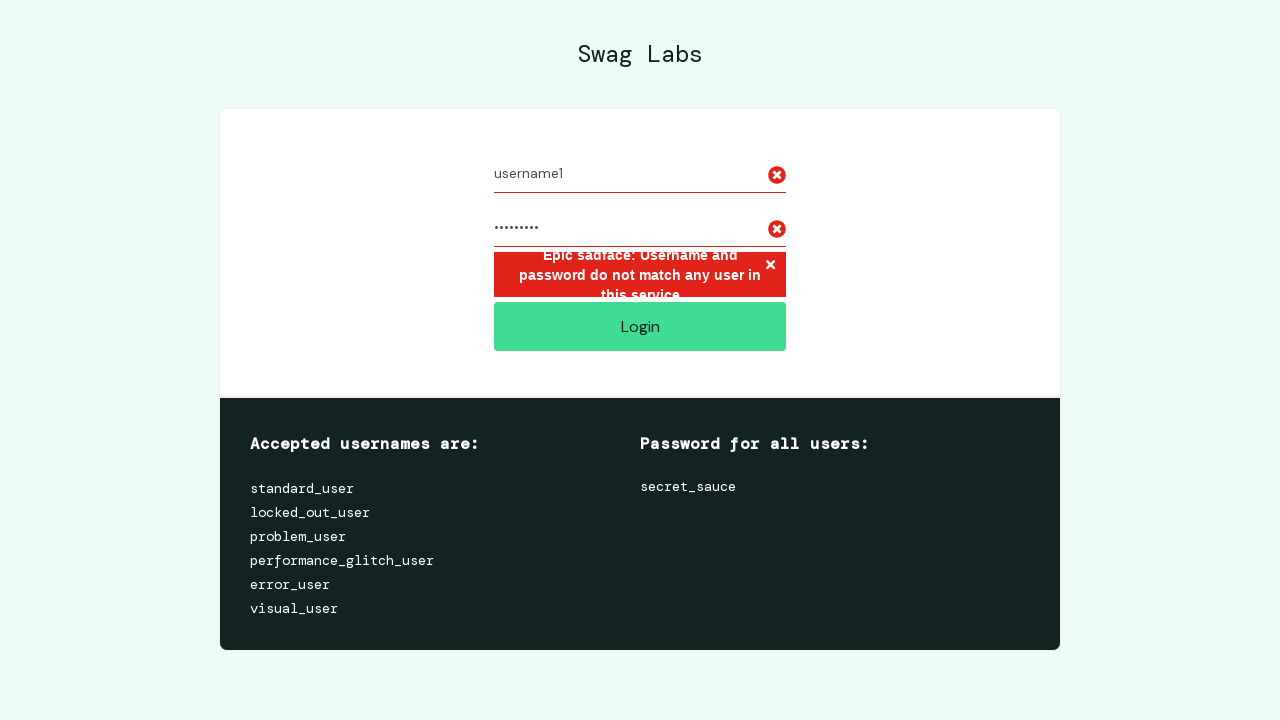

Error dismiss button loaded
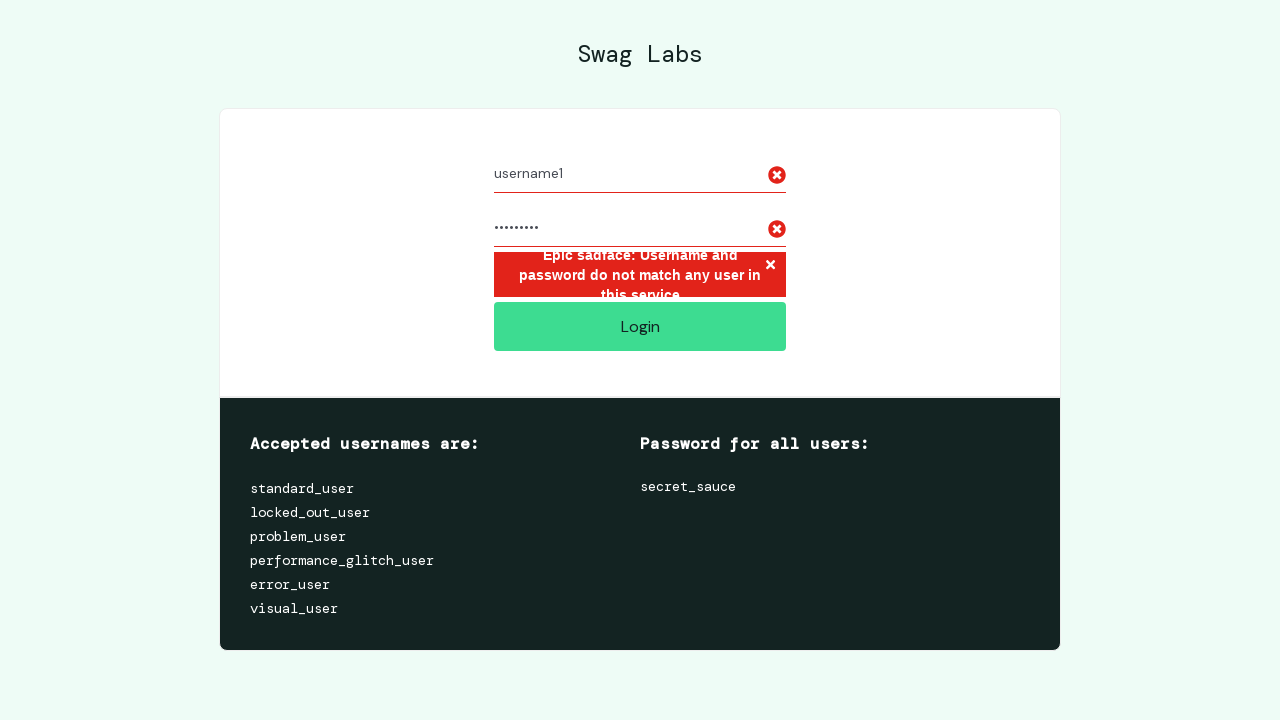

Clicked error dismiss button to close error icon at (770, 266) on .error-button
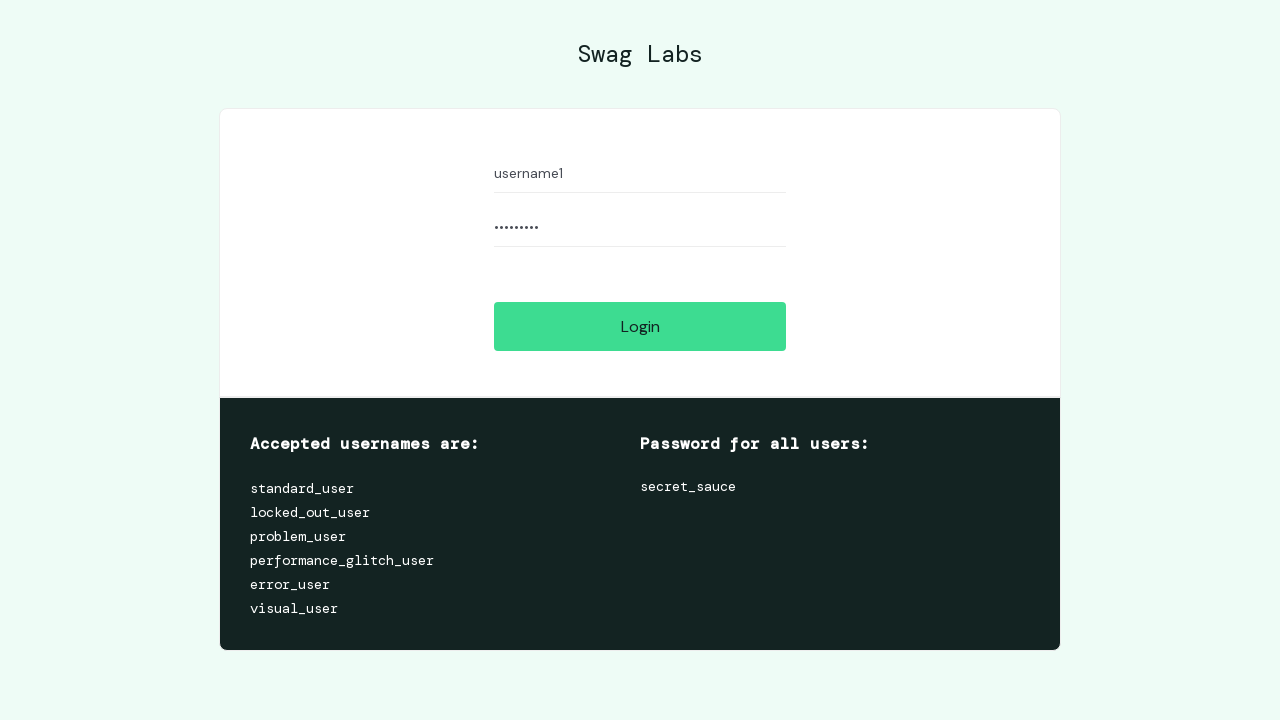

Reloaded page to test second set of credentials
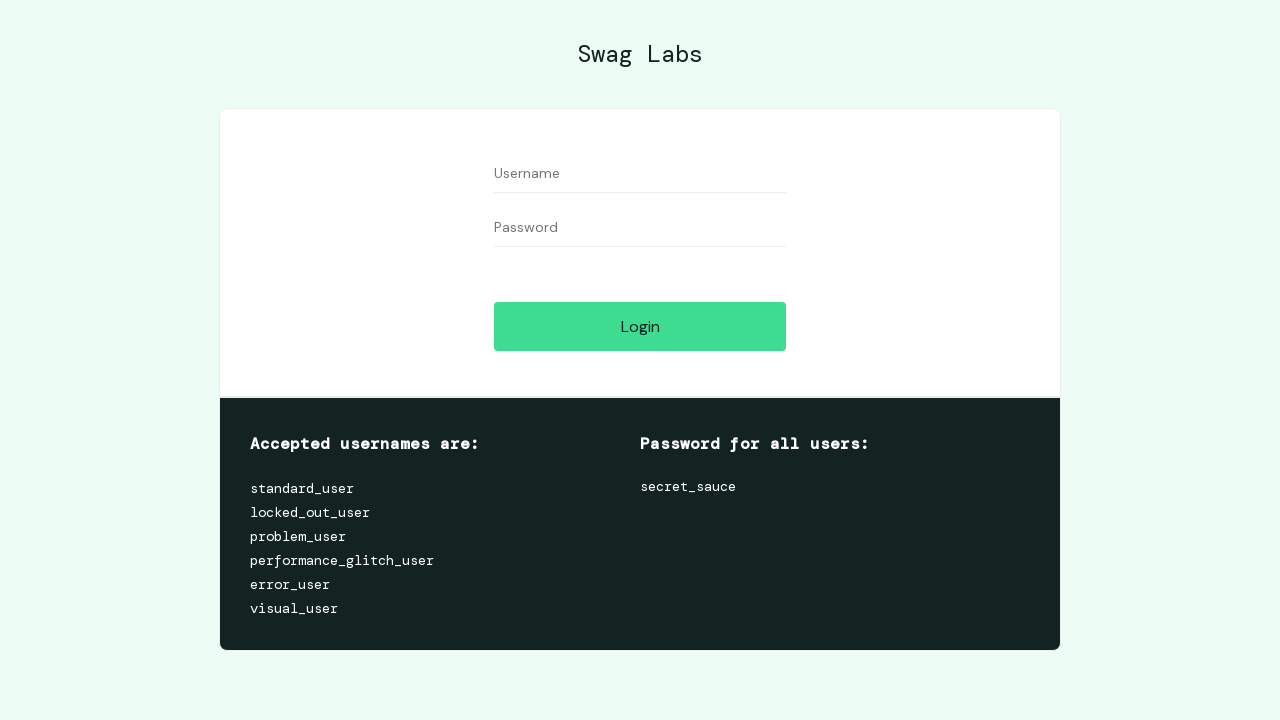

Filled username field with 'testUser' on #user-name
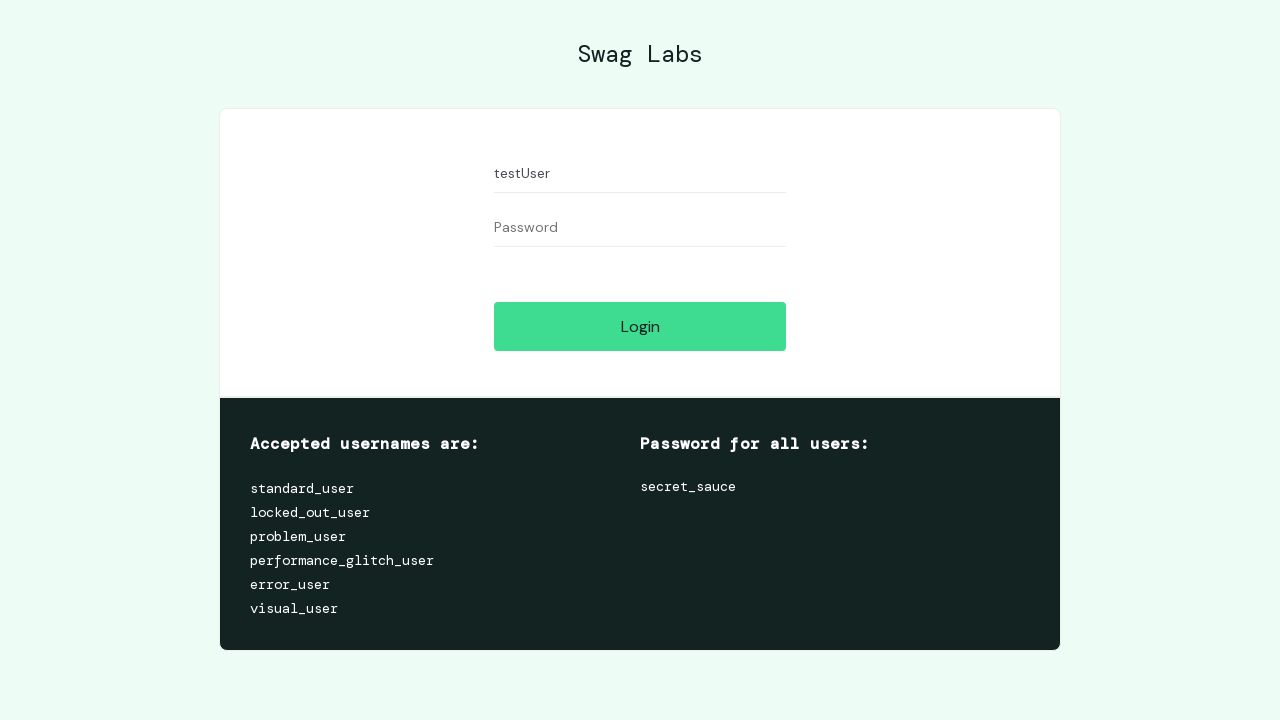

Filled password field with 'testPassword' on #password
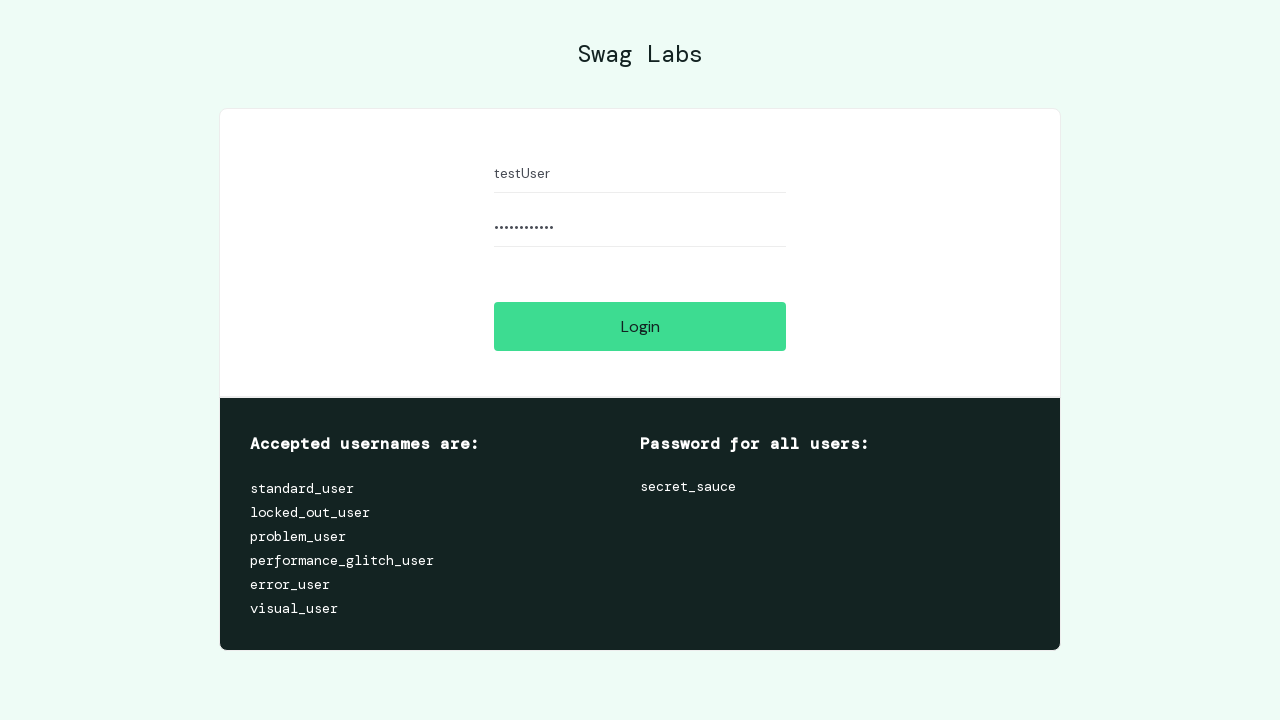

Clicked login button with second set of credentials at (640, 326) on #login-button
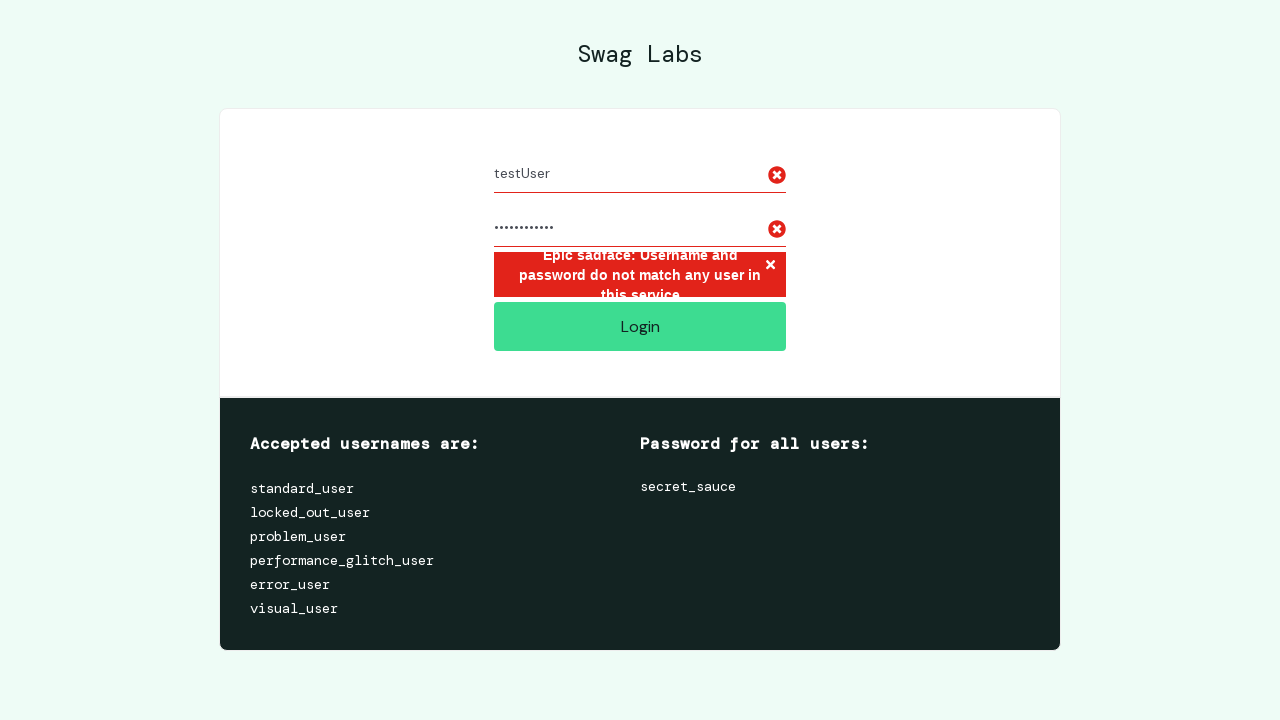

Error icon appeared for second invalid credentials
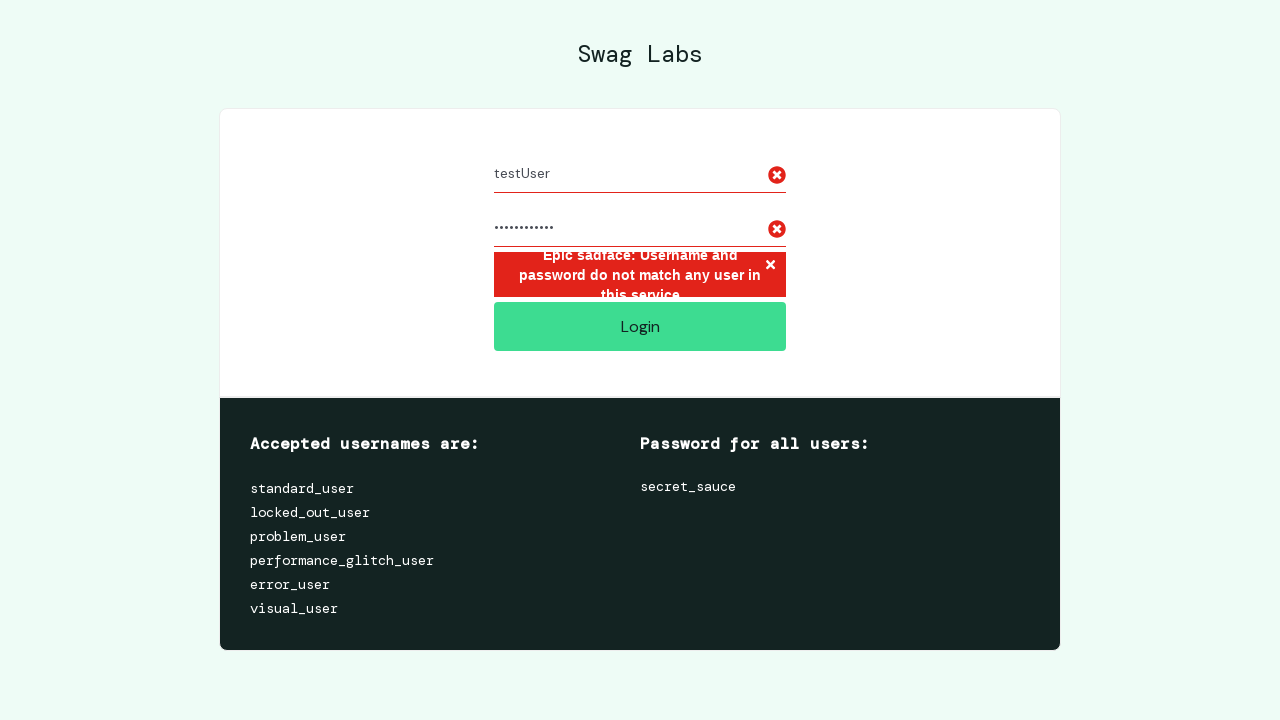

Error dismiss button loaded
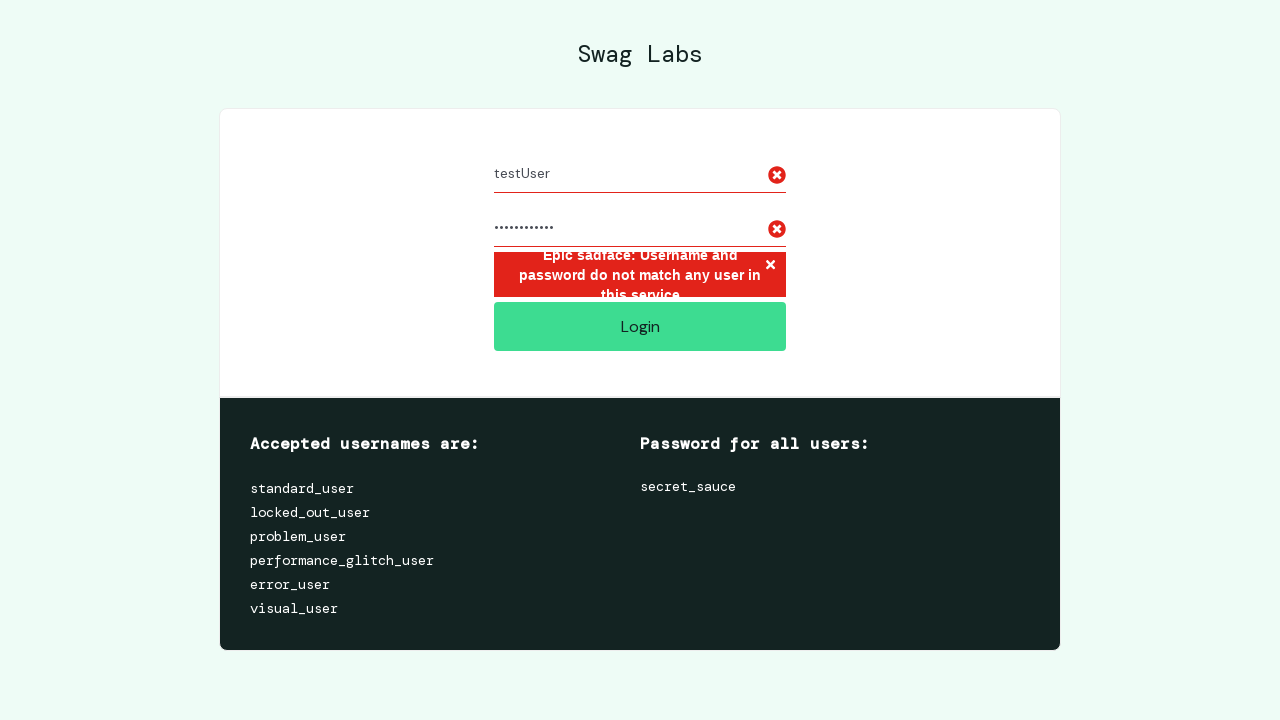

Clicked error dismiss button to close error icon at (770, 266) on .error-button
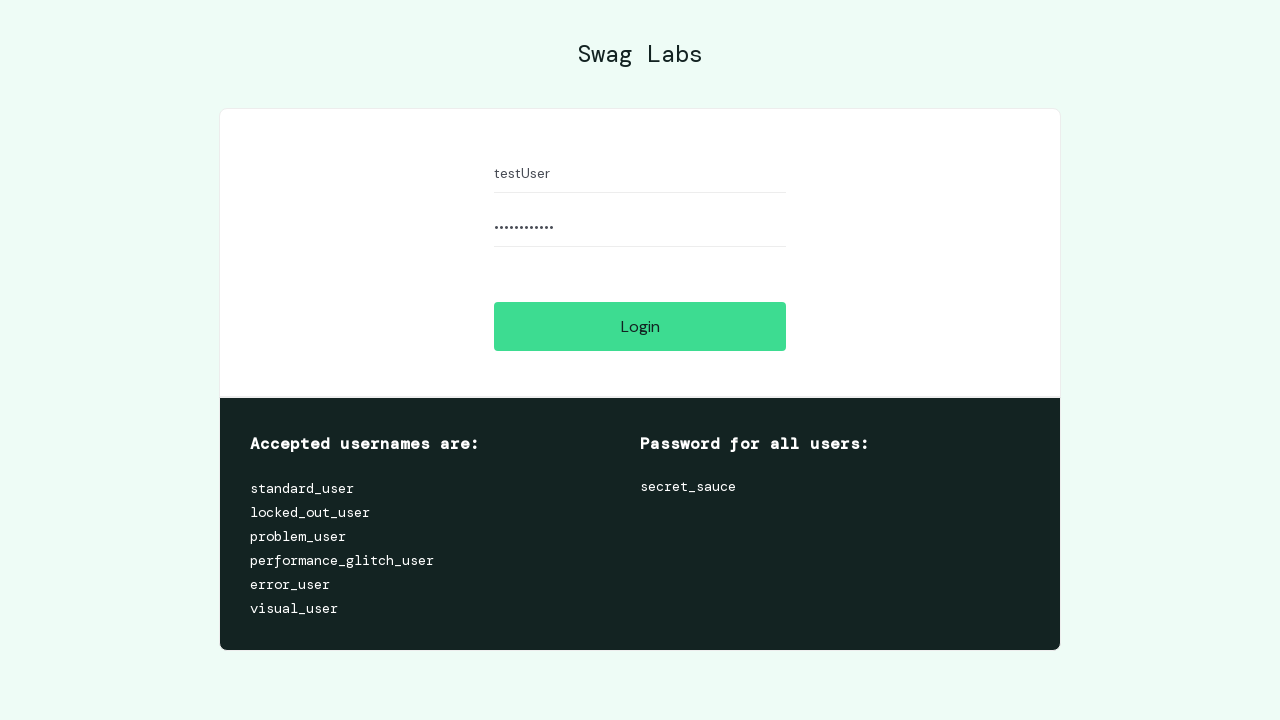

Reloaded page to test third set of credentials
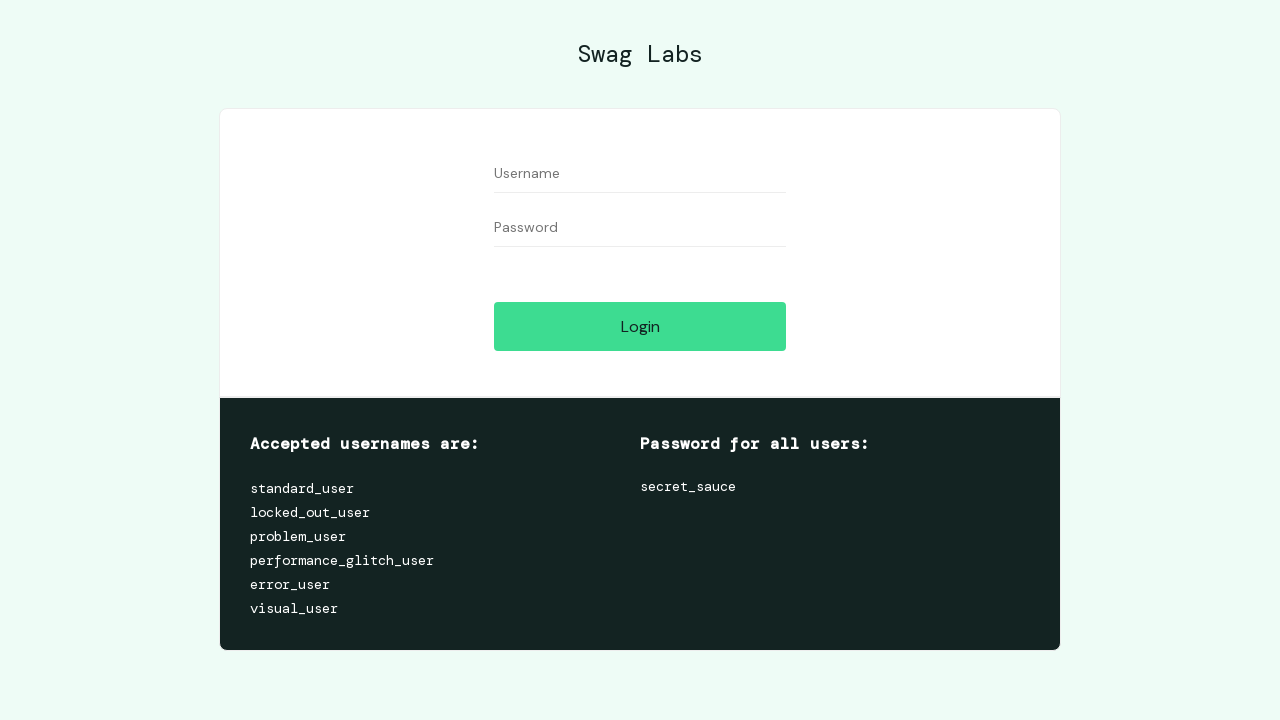

Filled username field with 'kJDsWQ' on #user-name
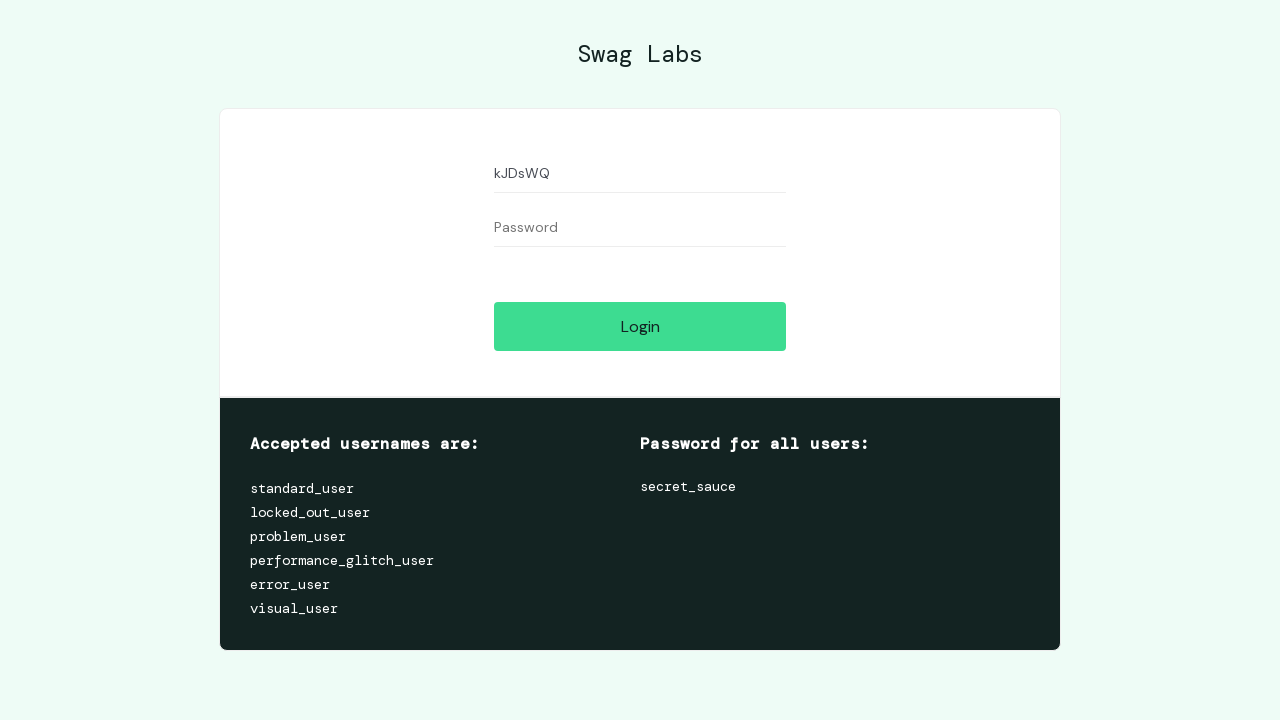

Filled password field with 'sdWrq' on #password
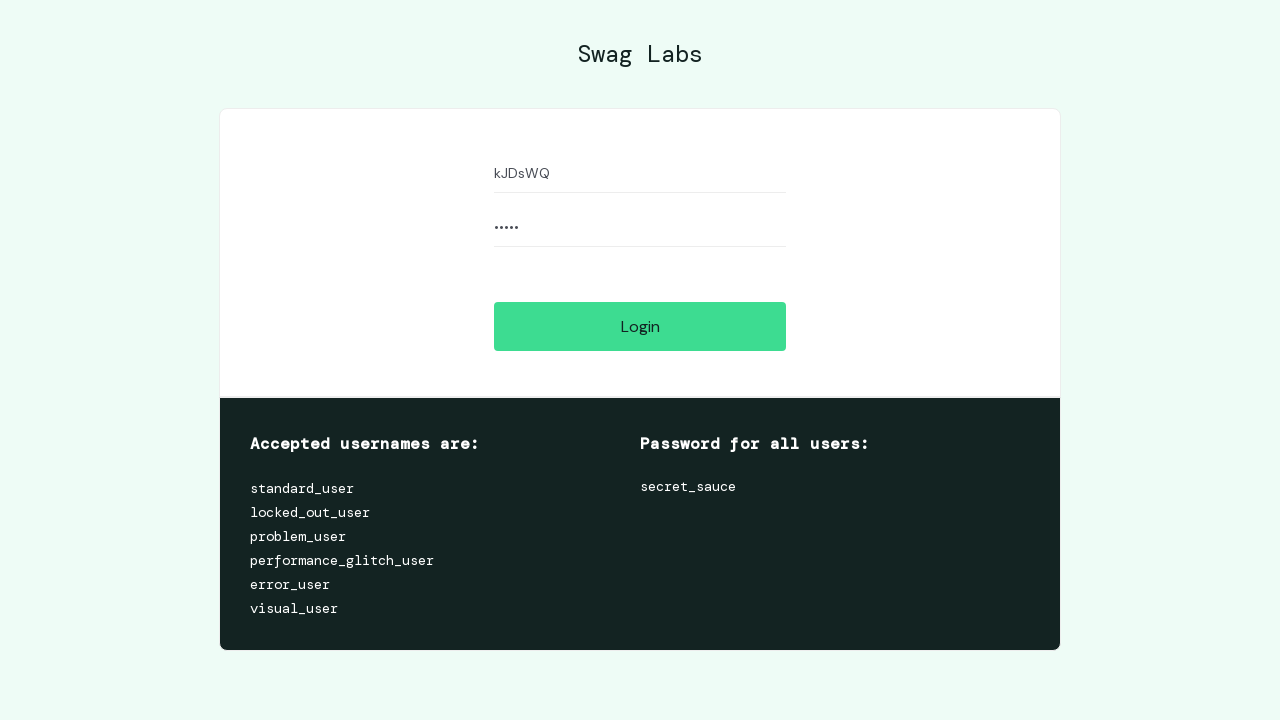

Clicked login button with third set of credentials at (640, 326) on #login-button
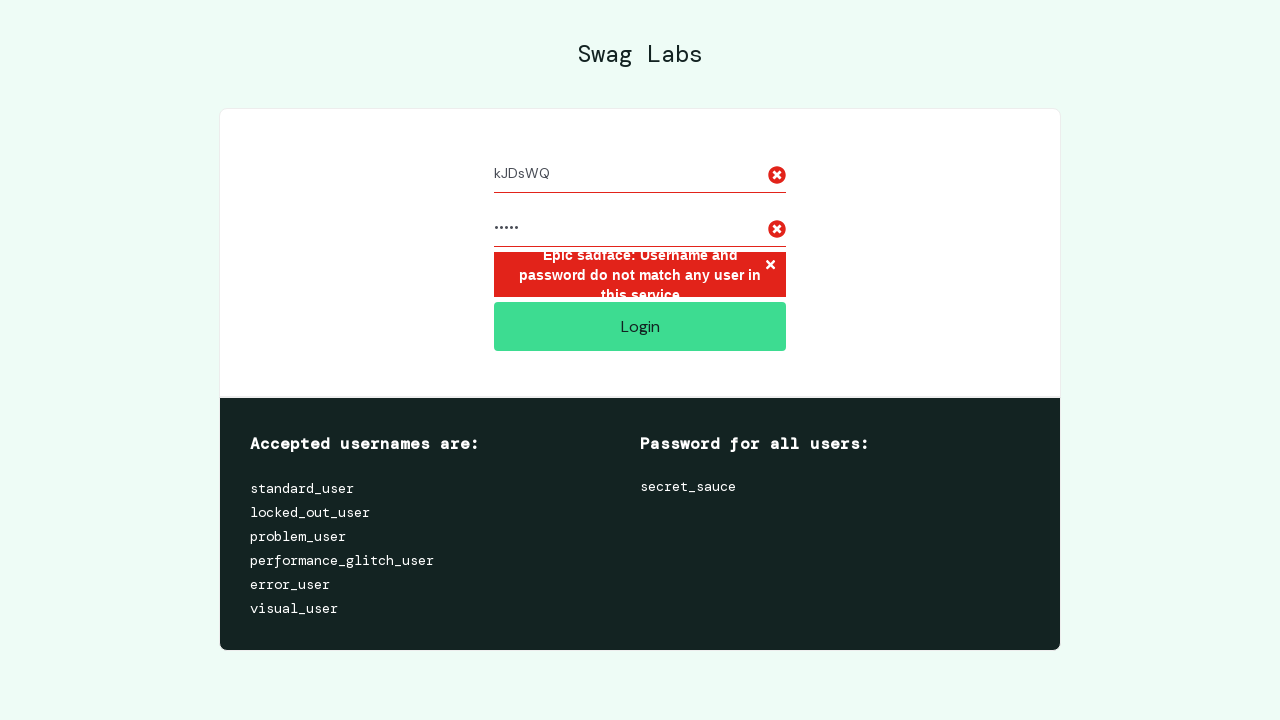

Error icon appeared for third invalid credentials
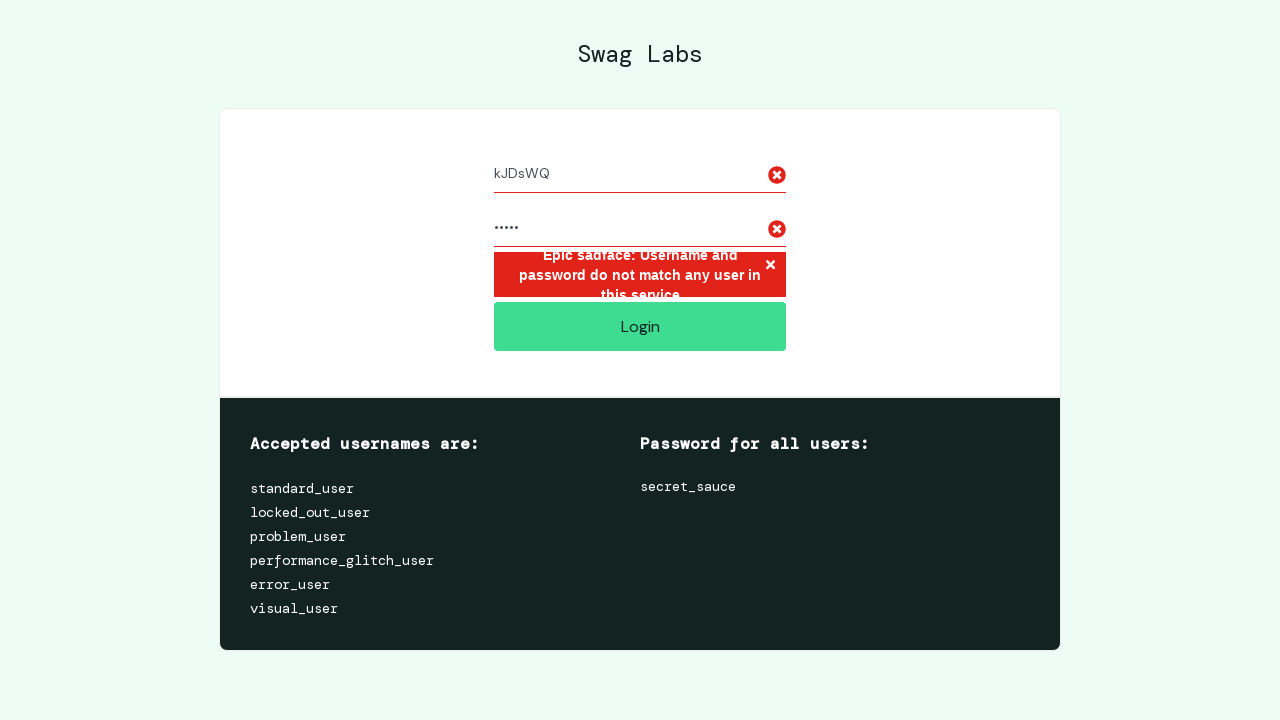

Error dismiss button loaded
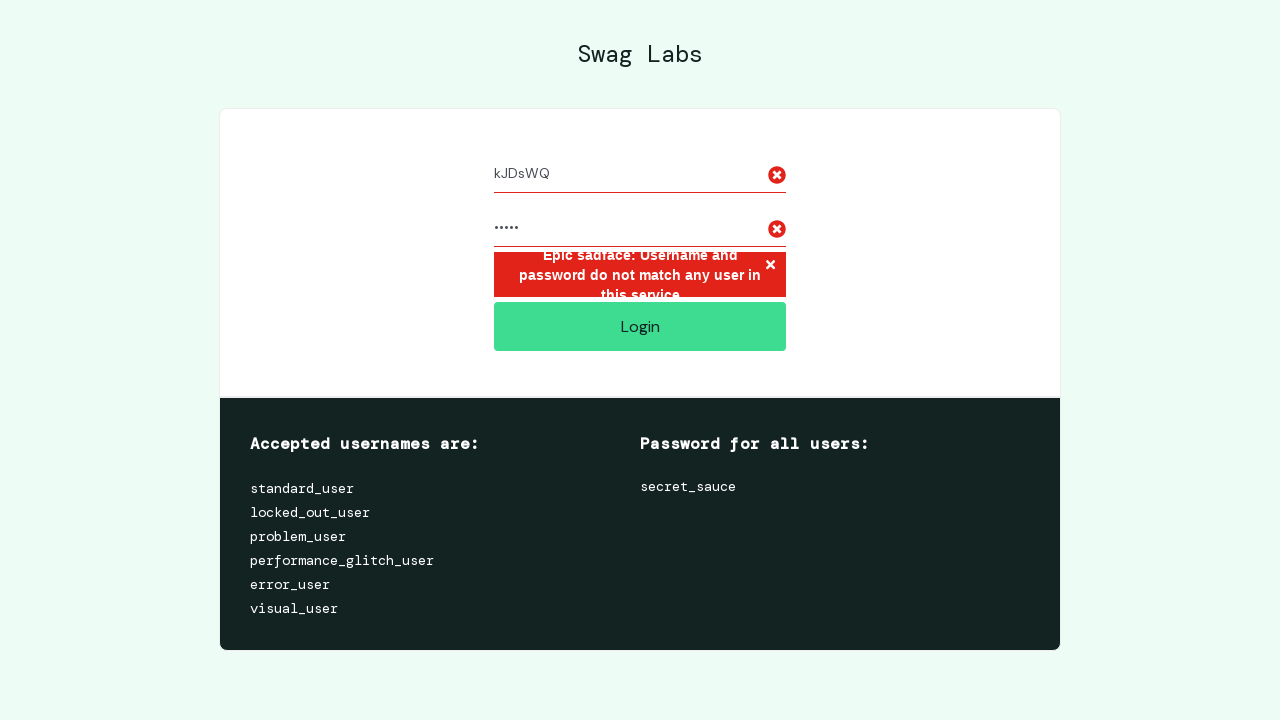

Clicked error dismiss button to close error icon at (770, 266) on .error-button
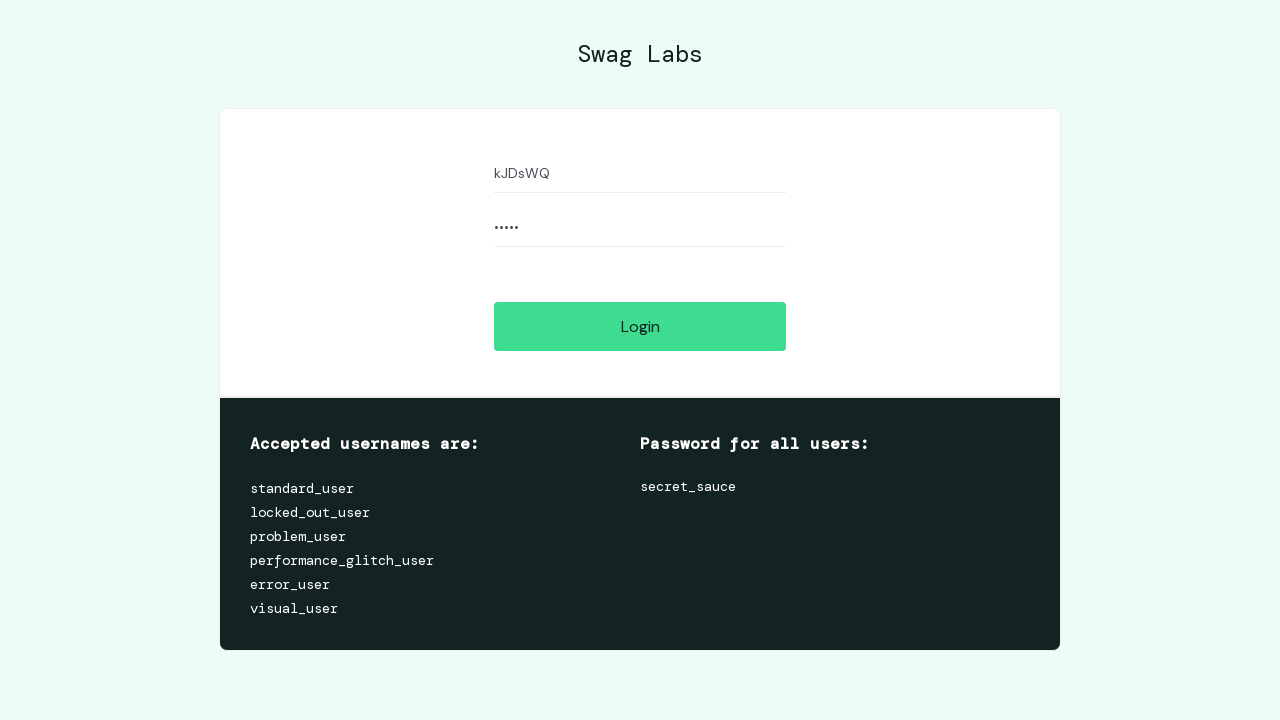

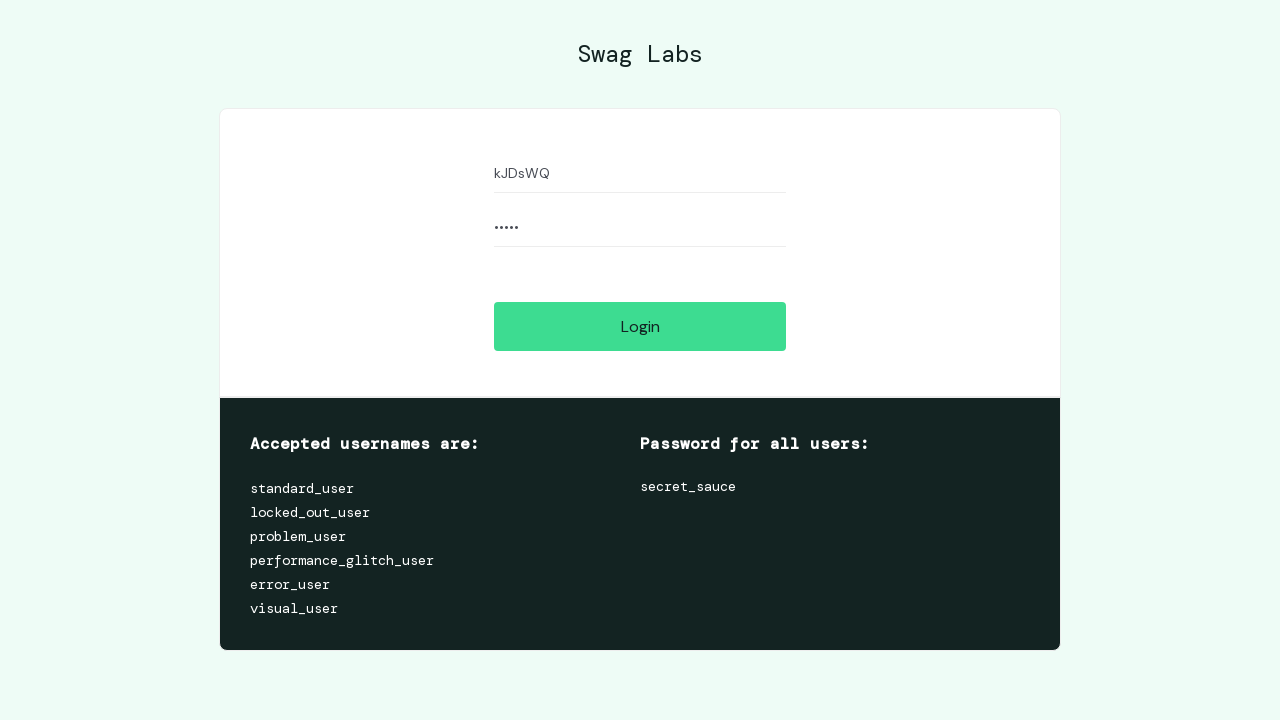